Tests that the counter displays the correct number of todo items as they are added

Starting URL: https://demo.playwright.dev/todomvc

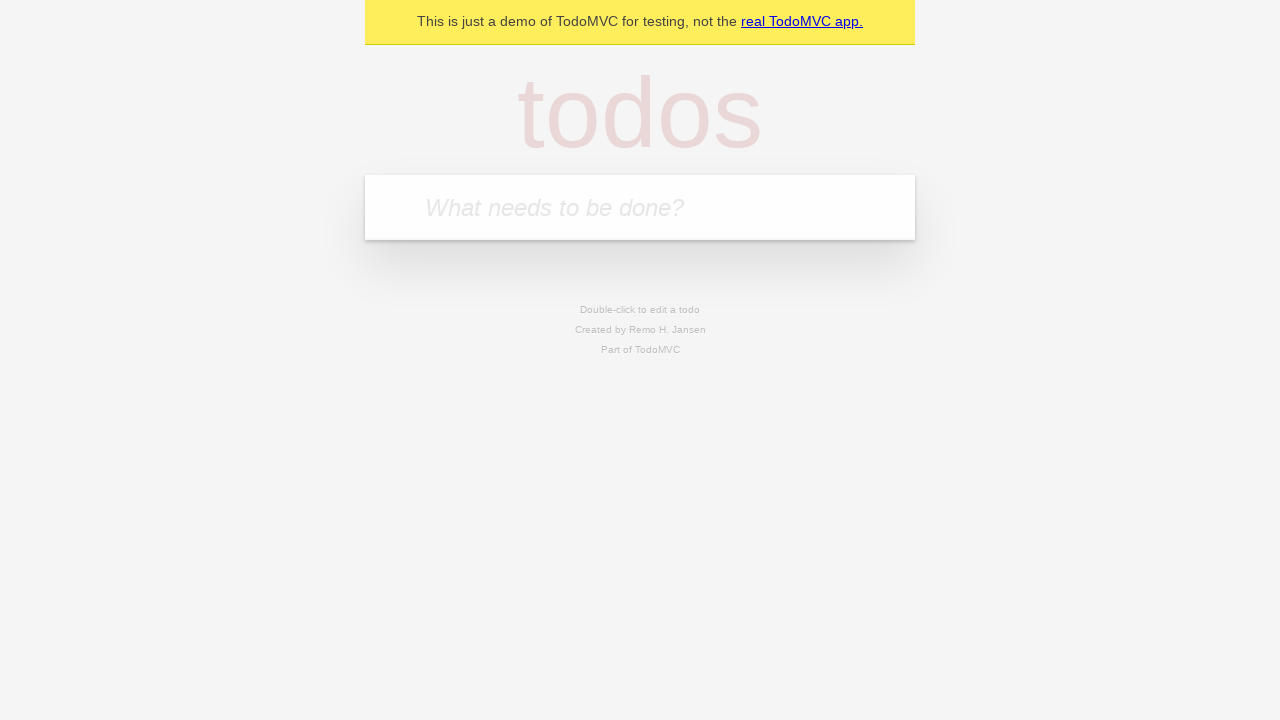

Located the todo input field
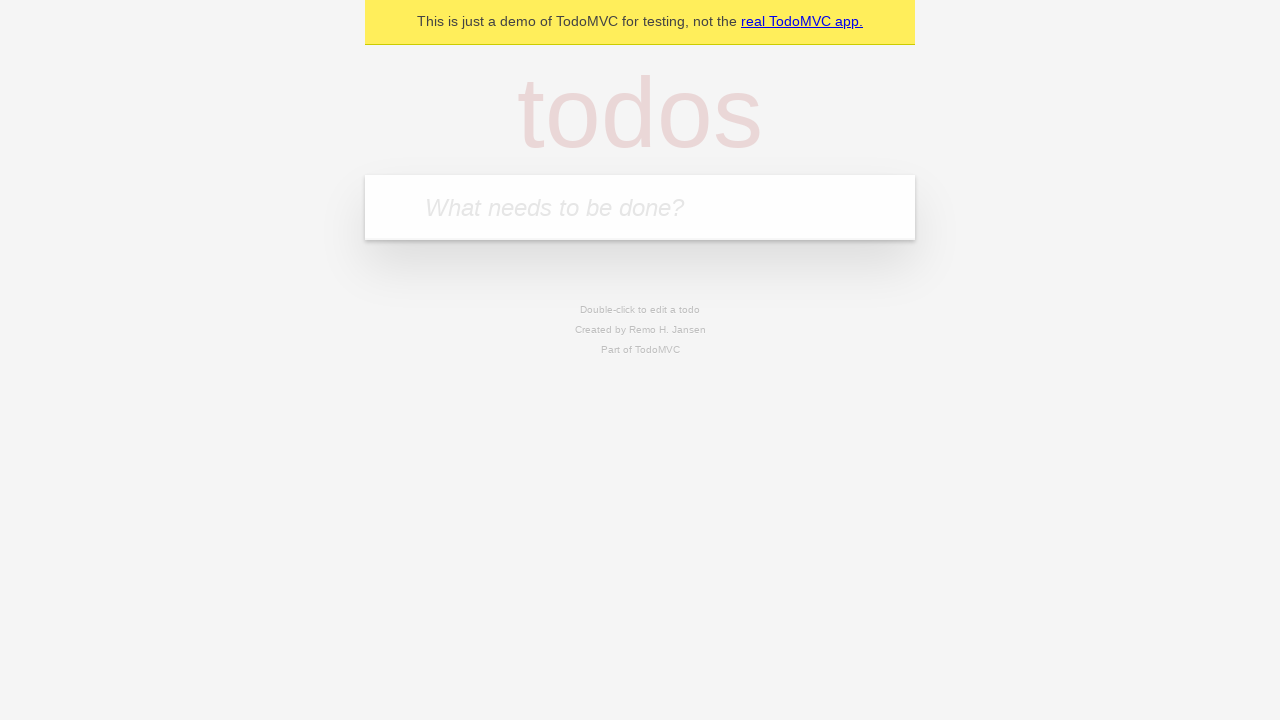

Filled first todo with 'buy some cheese' on internal:attr=[placeholder="What needs to be done?"i]
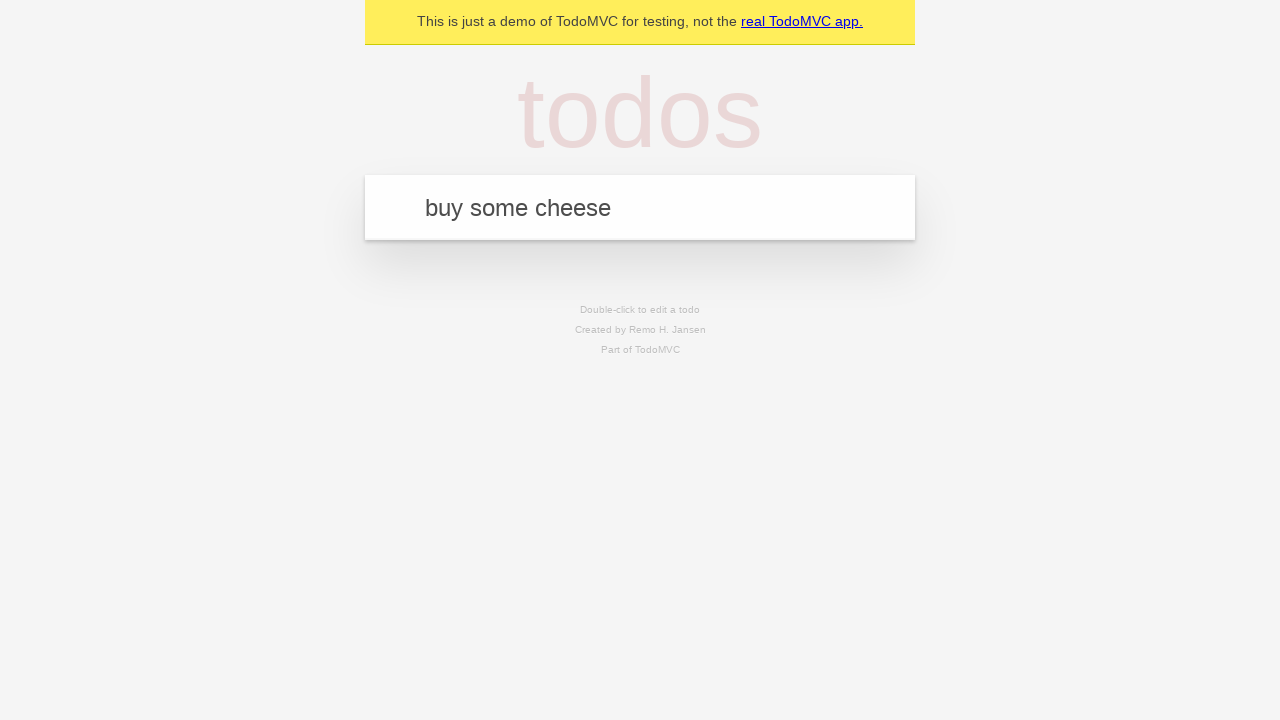

Pressed Enter to add first todo on internal:attr=[placeholder="What needs to be done?"i]
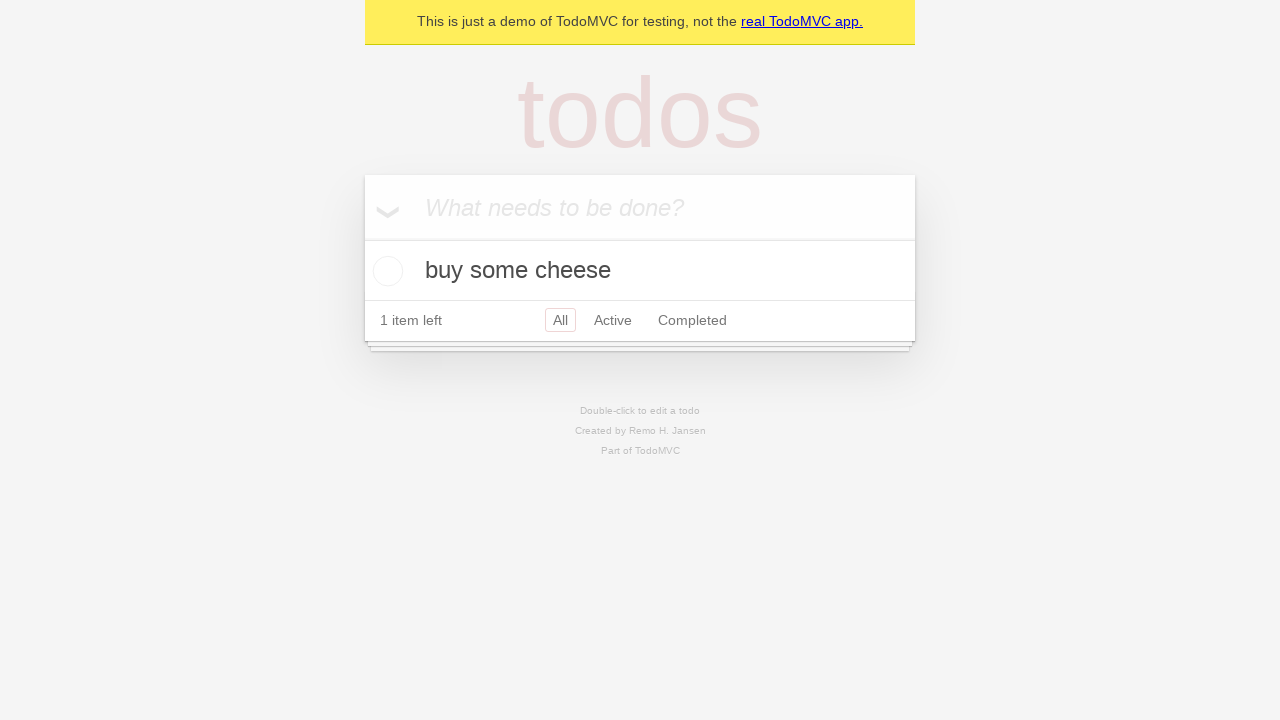

Todo count element appeared after adding first item
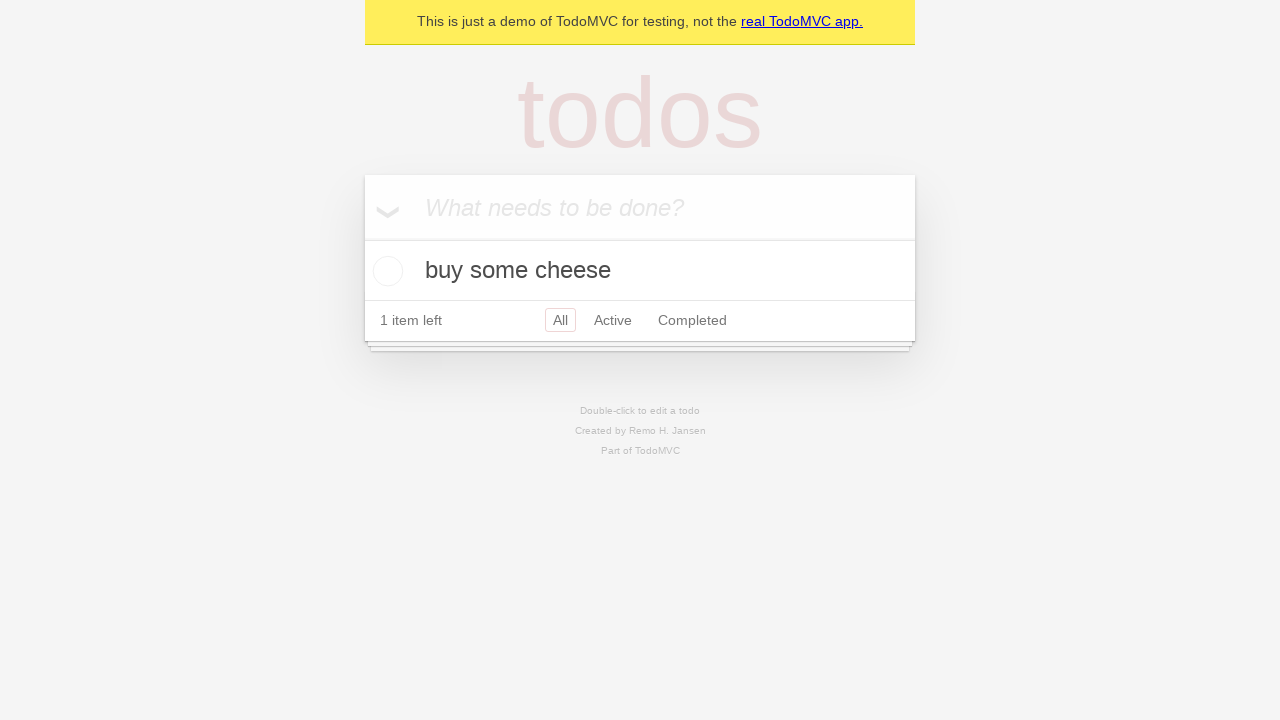

Filled second todo with 'feed the cat' on internal:attr=[placeholder="What needs to be done?"i]
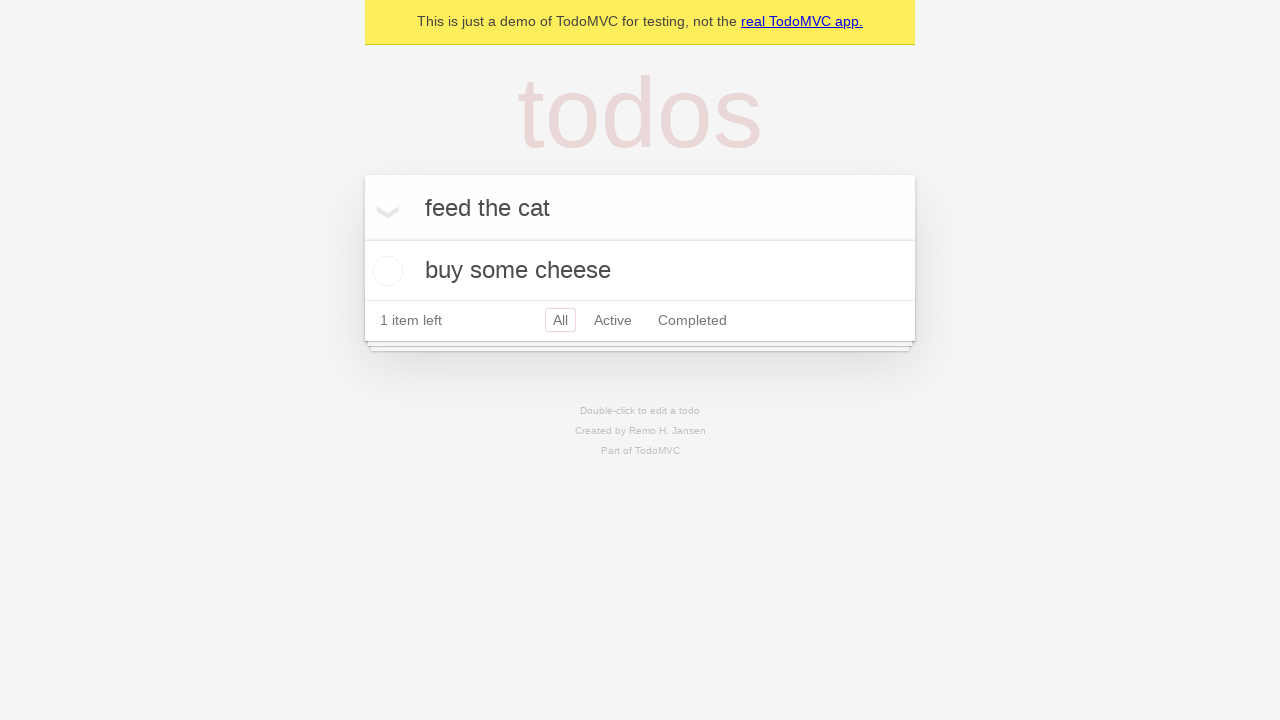

Pressed Enter to add second todo on internal:attr=[placeholder="What needs to be done?"i]
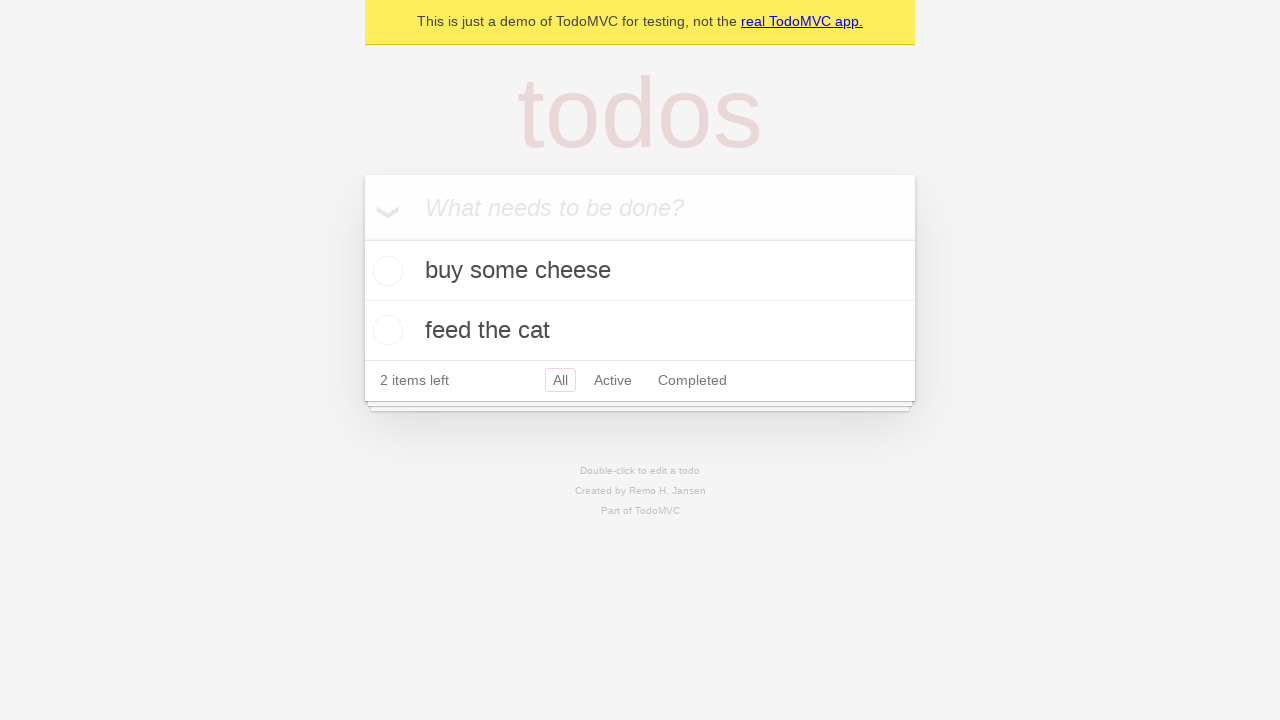

Todo counter updated to show 2 items
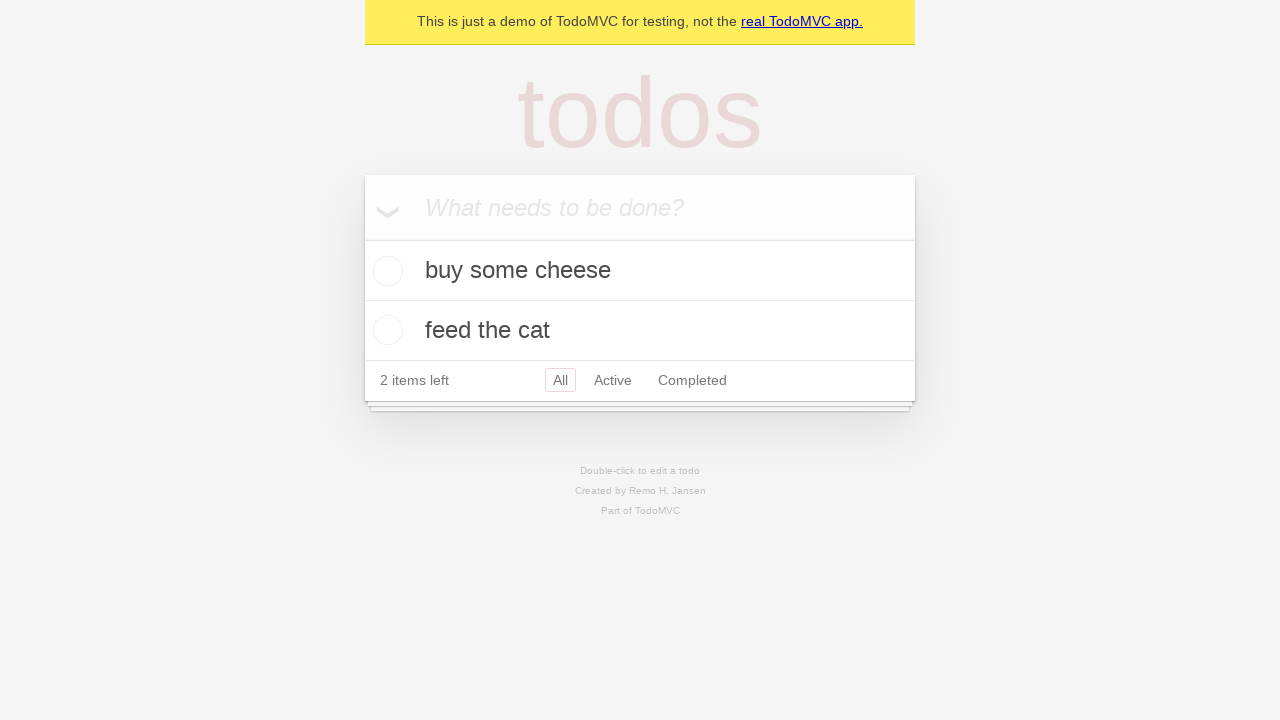

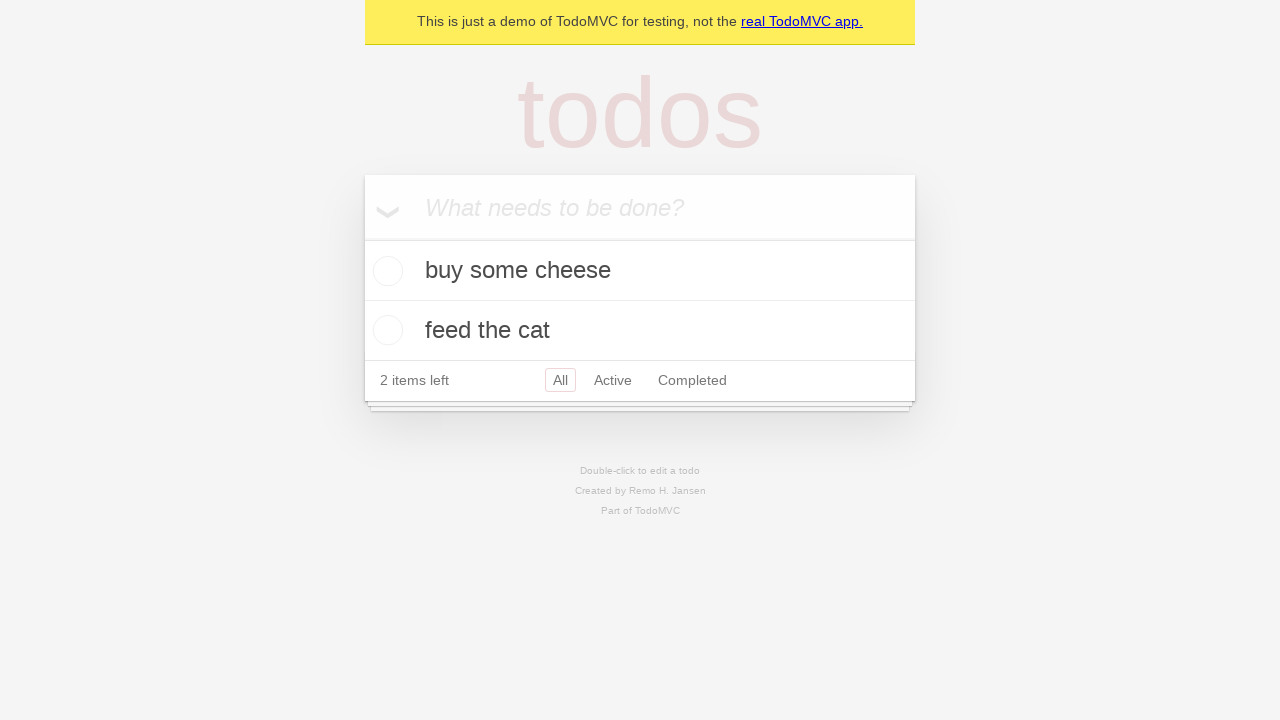